Tests JavaScript prompt alert functionality by clicking the prompt button, entering text into the alert dialog, and accepting it.

Starting URL: https://the-internet.herokuapp.com/javascript_alerts

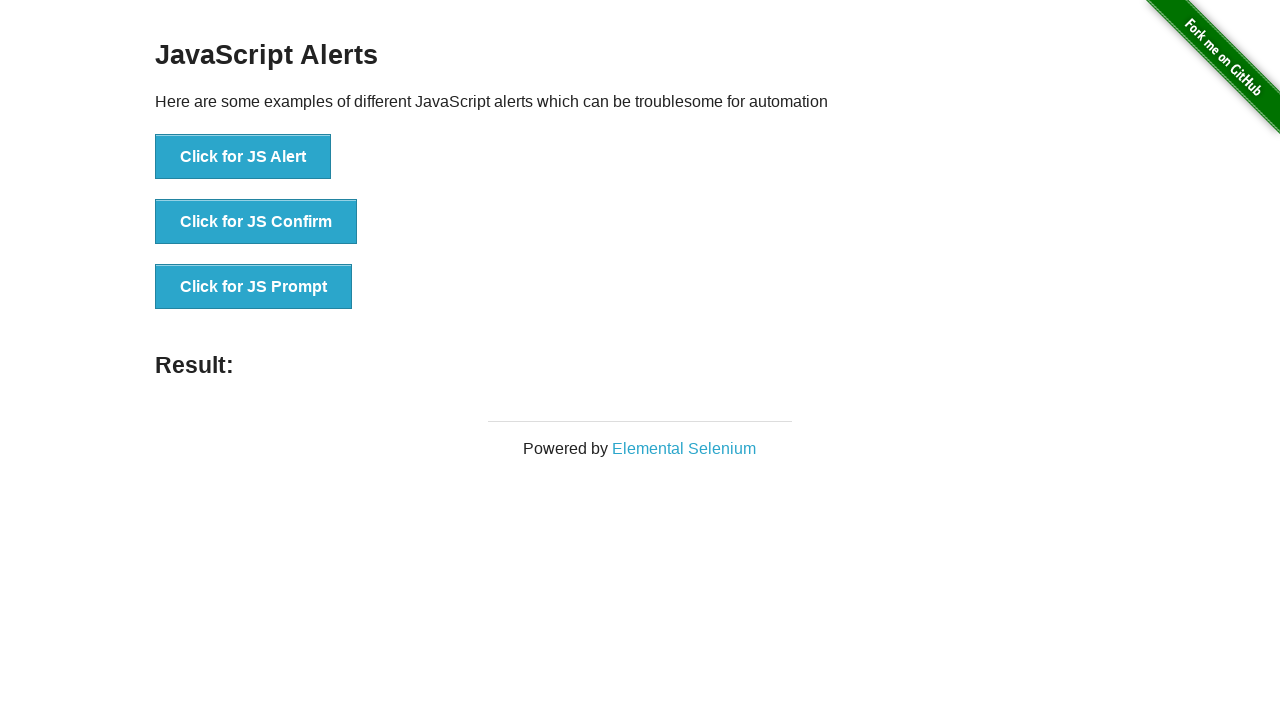

Clicked the 'Prompt' button at (254, 287) on xpath=//button[contains(text(),'Prompt')]
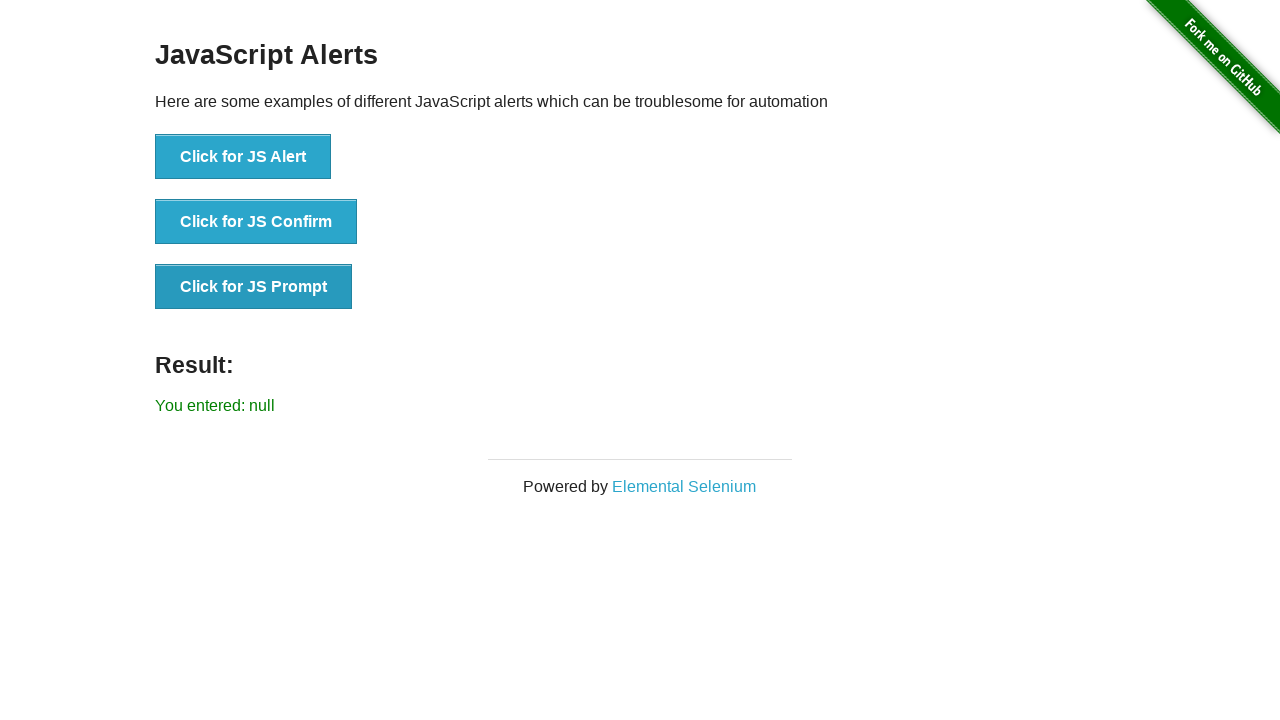

Set up dialog handler to accept prompt with text 'selenium practice'
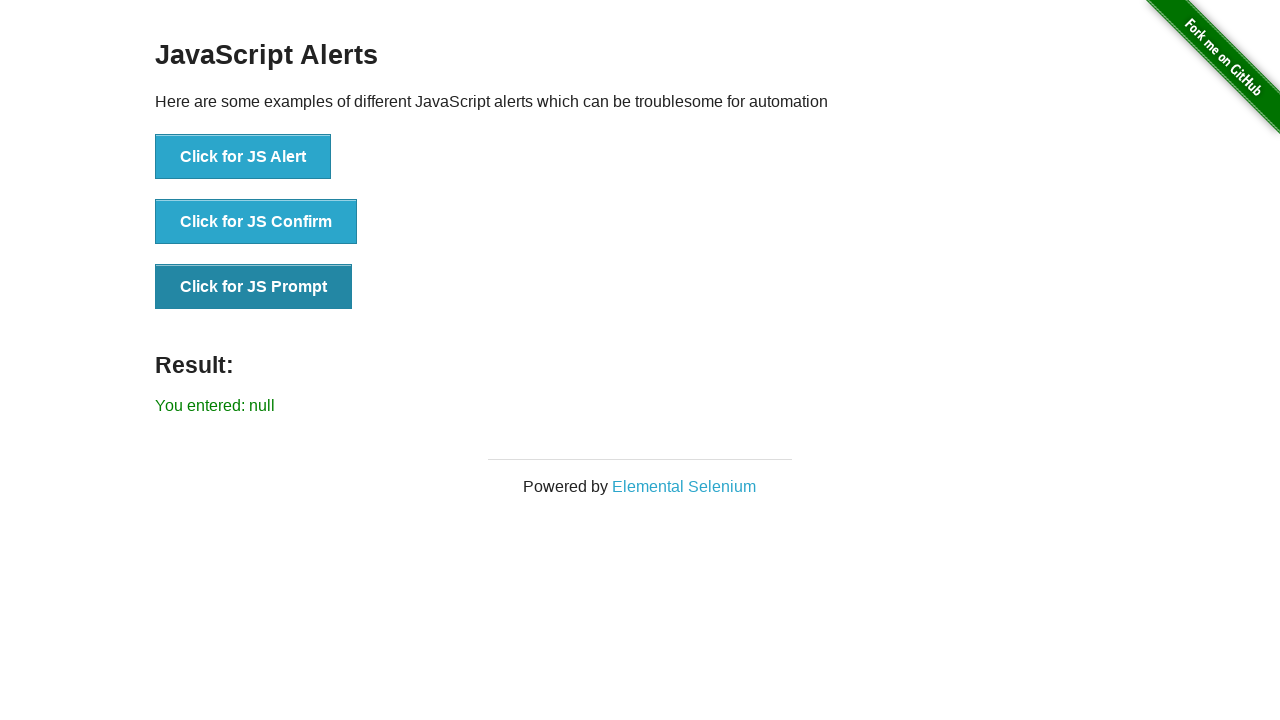

Clicked the 'Prompt' button again to trigger the dialog at (254, 287) on xpath=//button[contains(text(),'Prompt')]
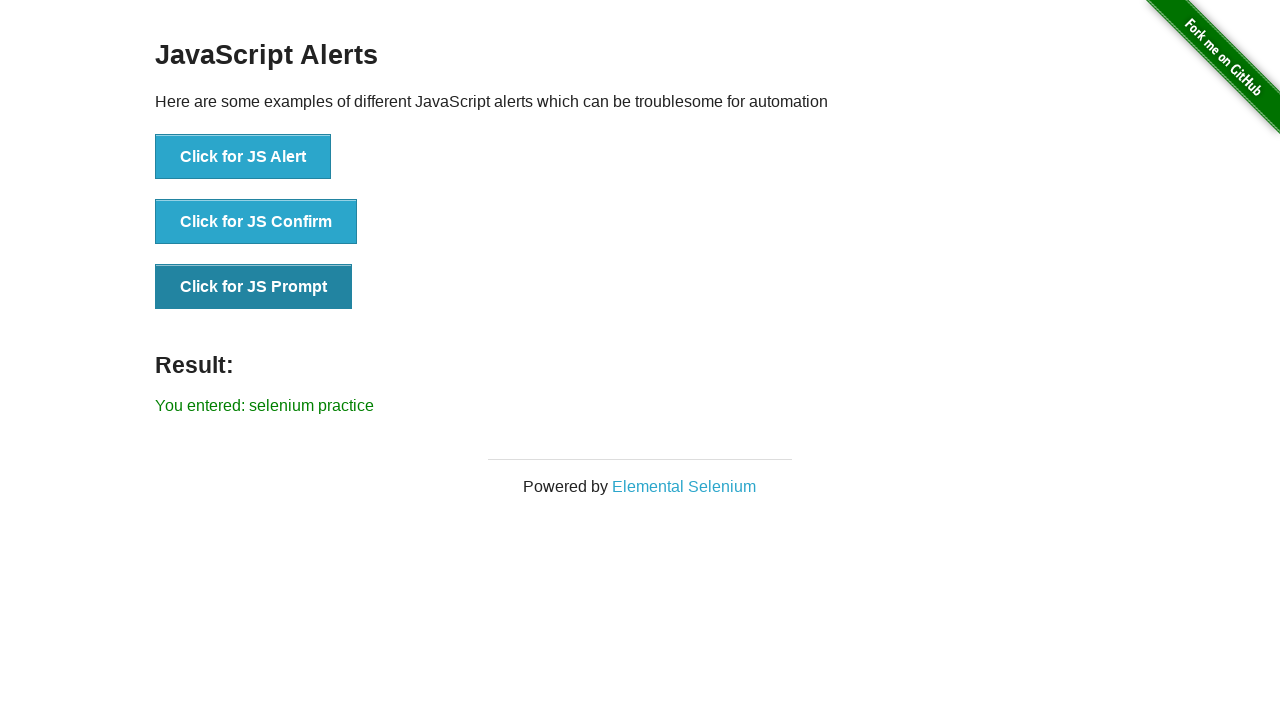

Result element appeared, confirming prompt was accepted
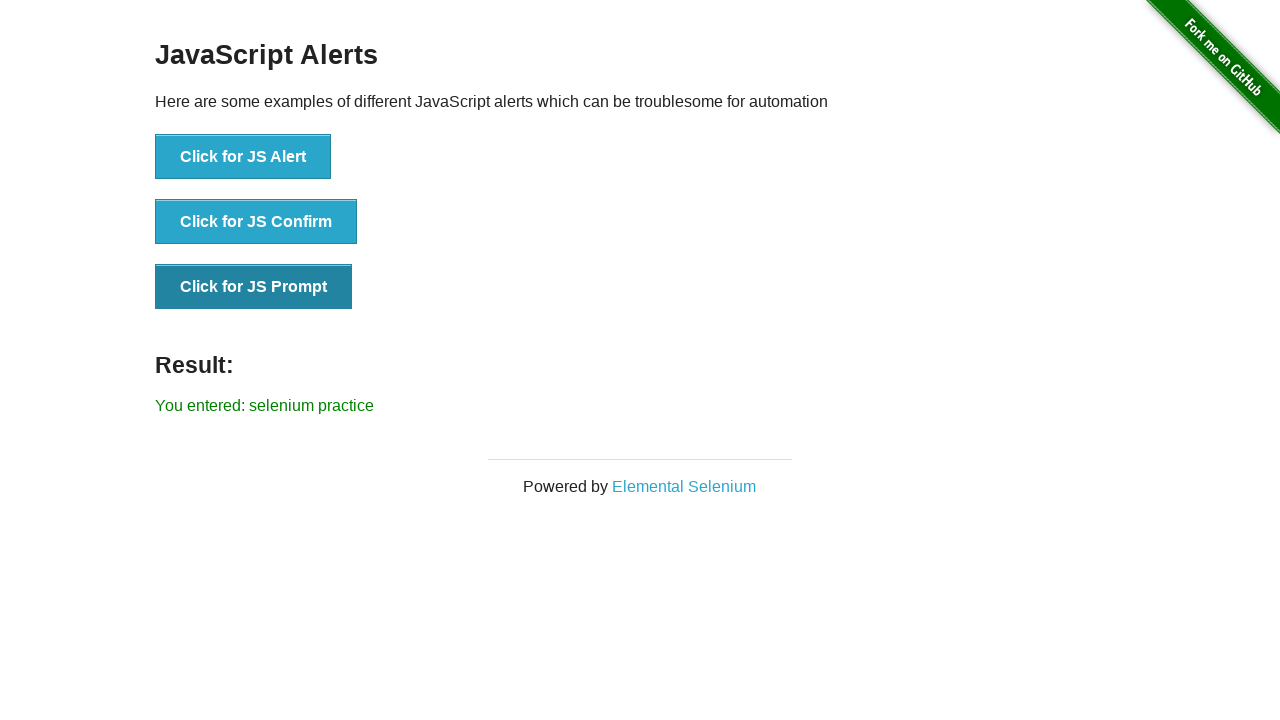

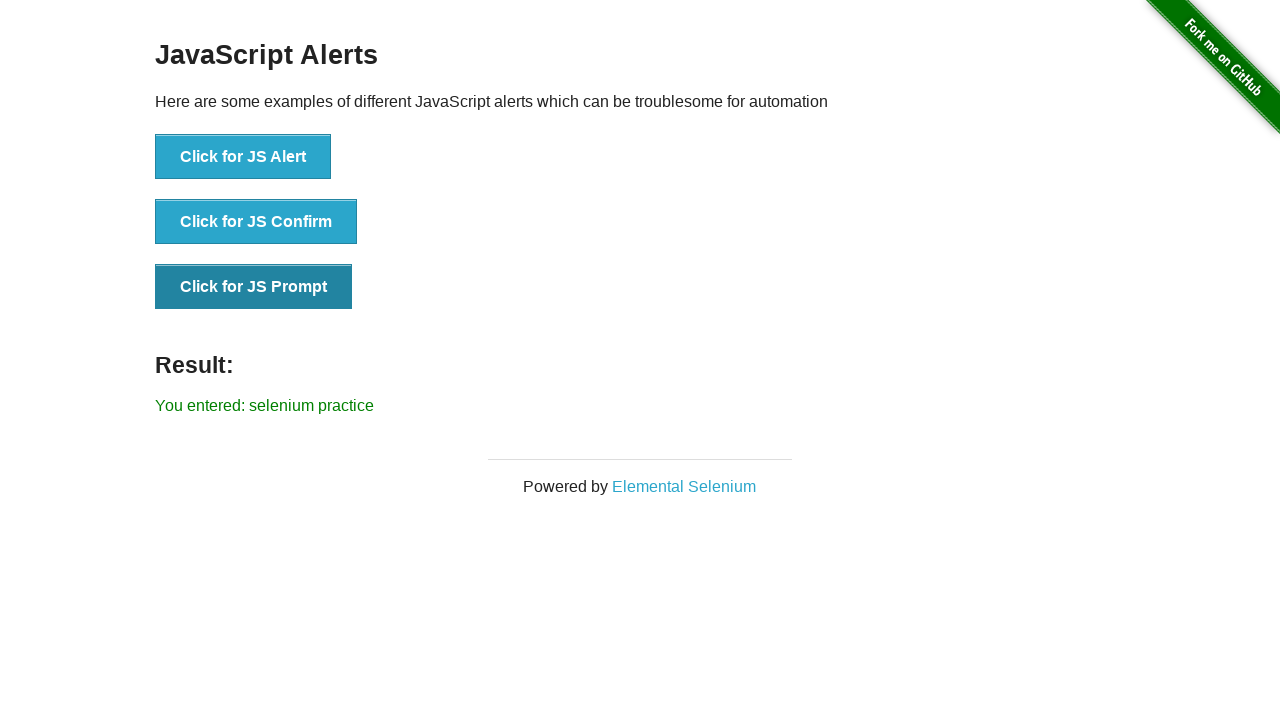